Tests clicking a teal button that triggers a confirm dialog, dismisses it, and verifies the denial message appears.

Starting URL: https://kristinek.github.io/site/examples/alerts_popups

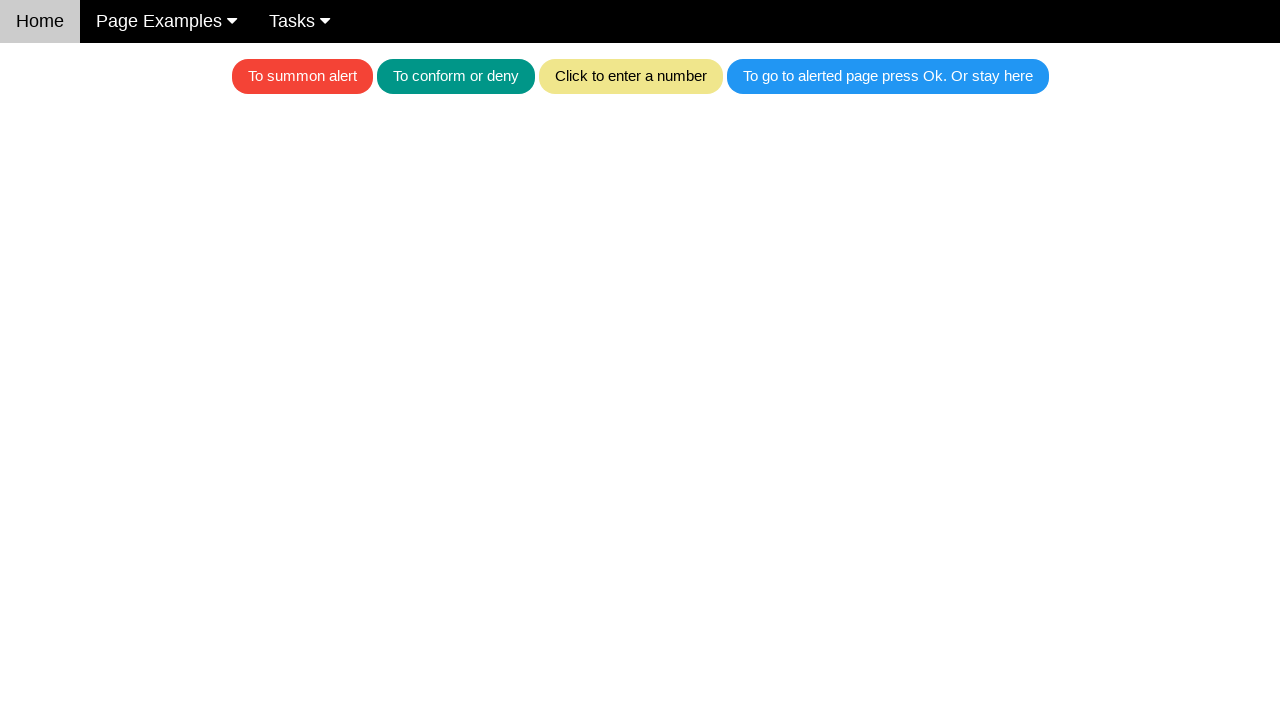

Set up dialog handler to dismiss confirm dialogs
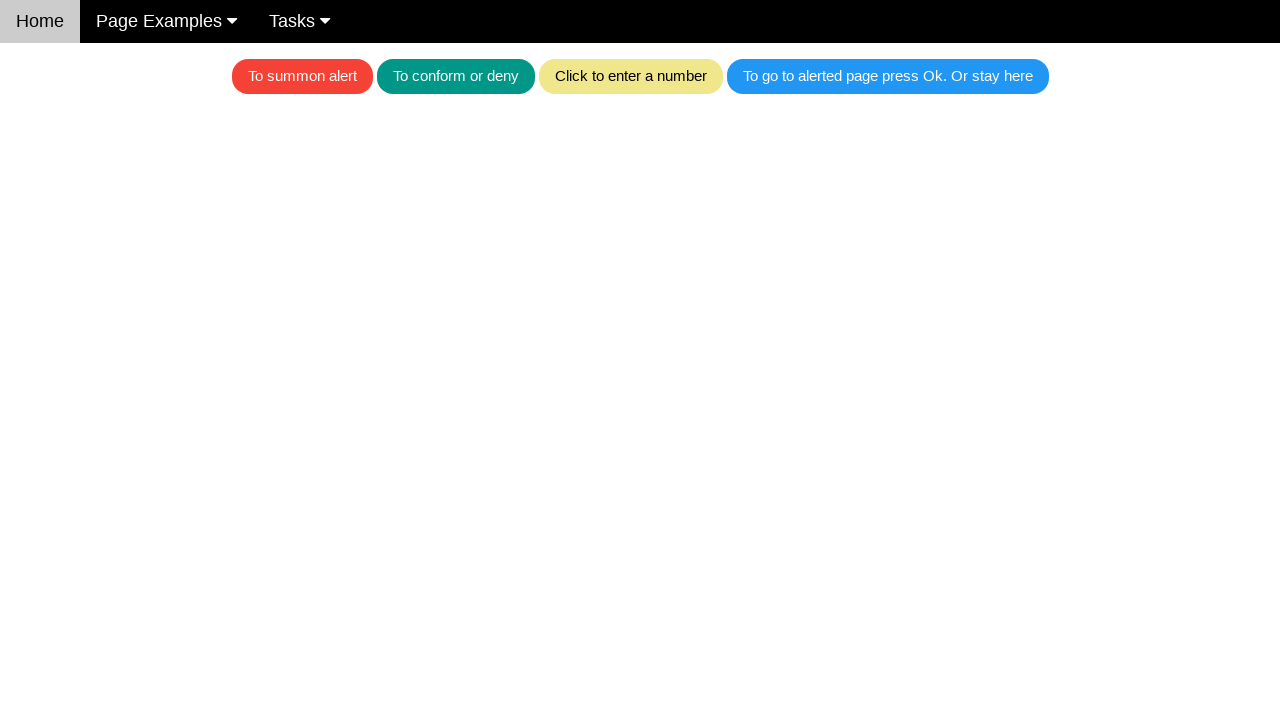

Clicked teal button to trigger confirm dialog at (456, 76) on .w3-teal
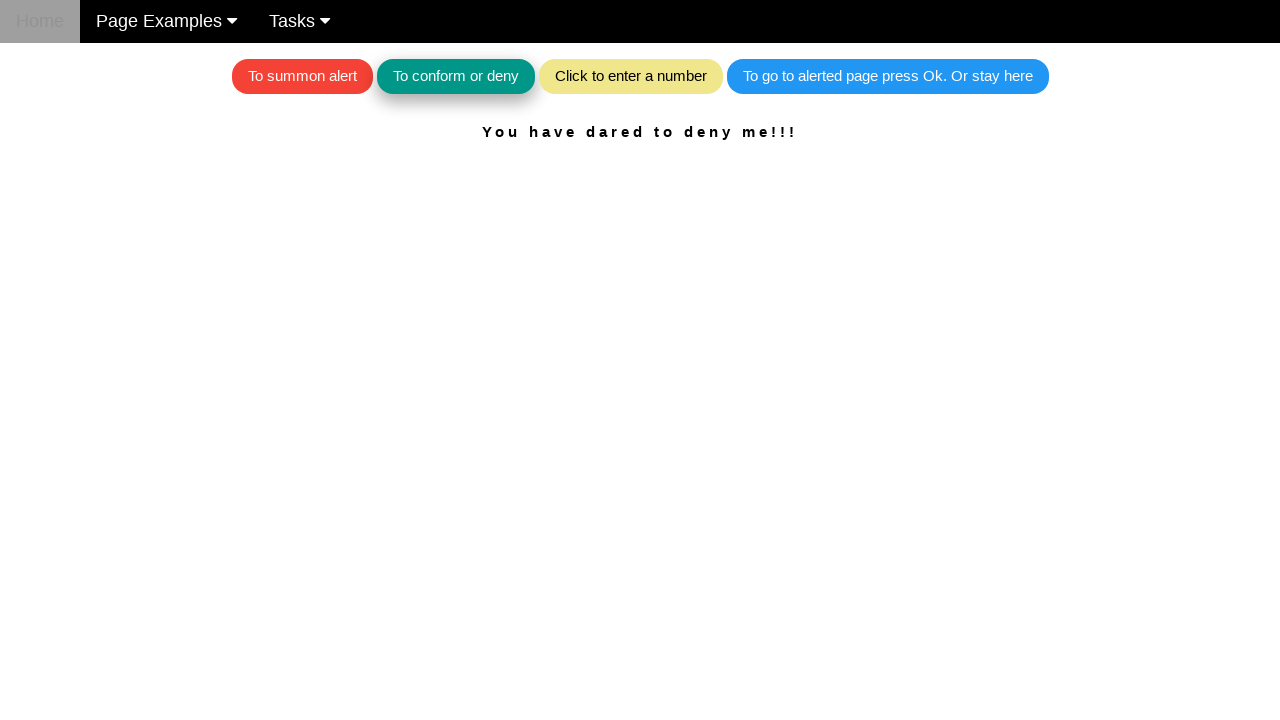

Waited for result text element to appear
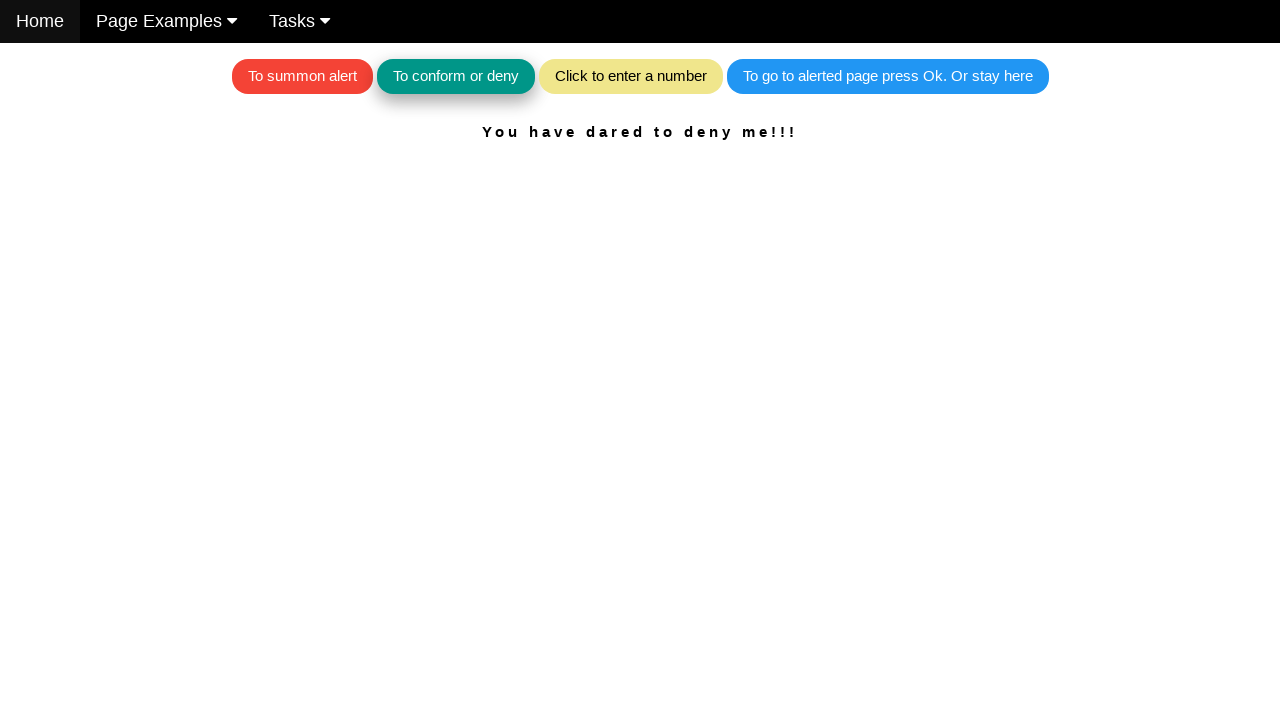

Verified denial message 'You have dared to deny me!!!' appeared
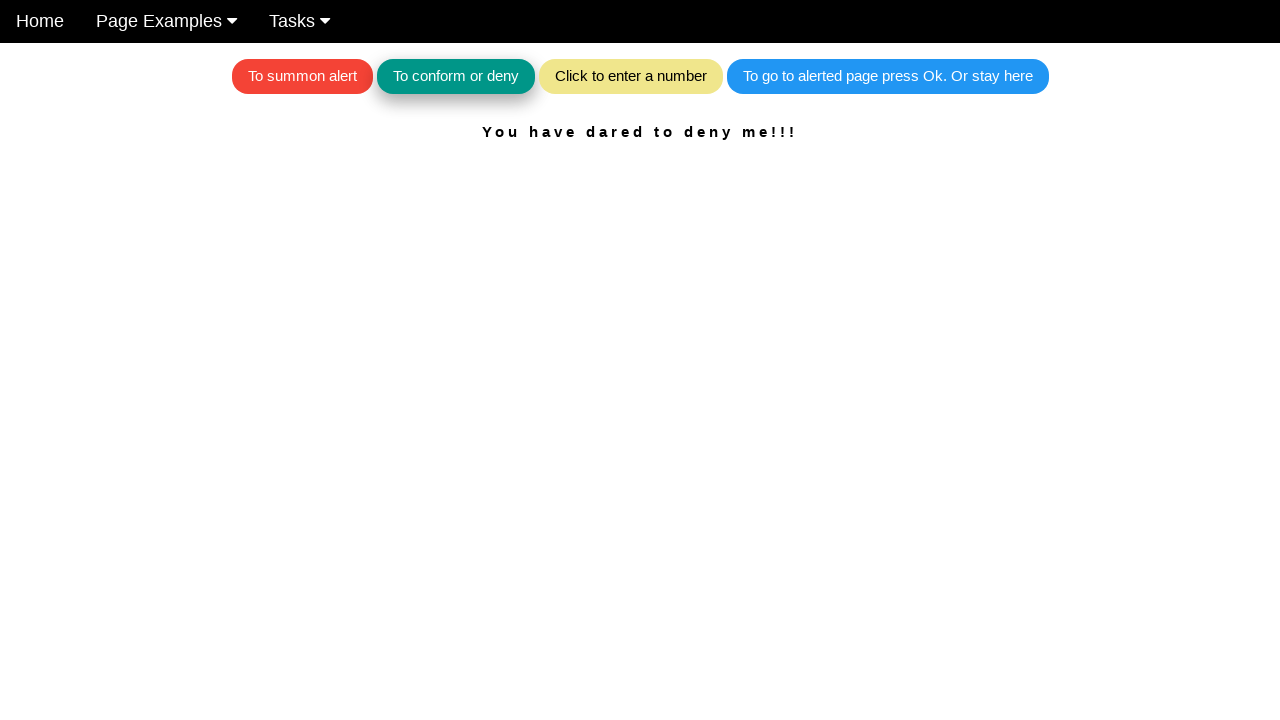

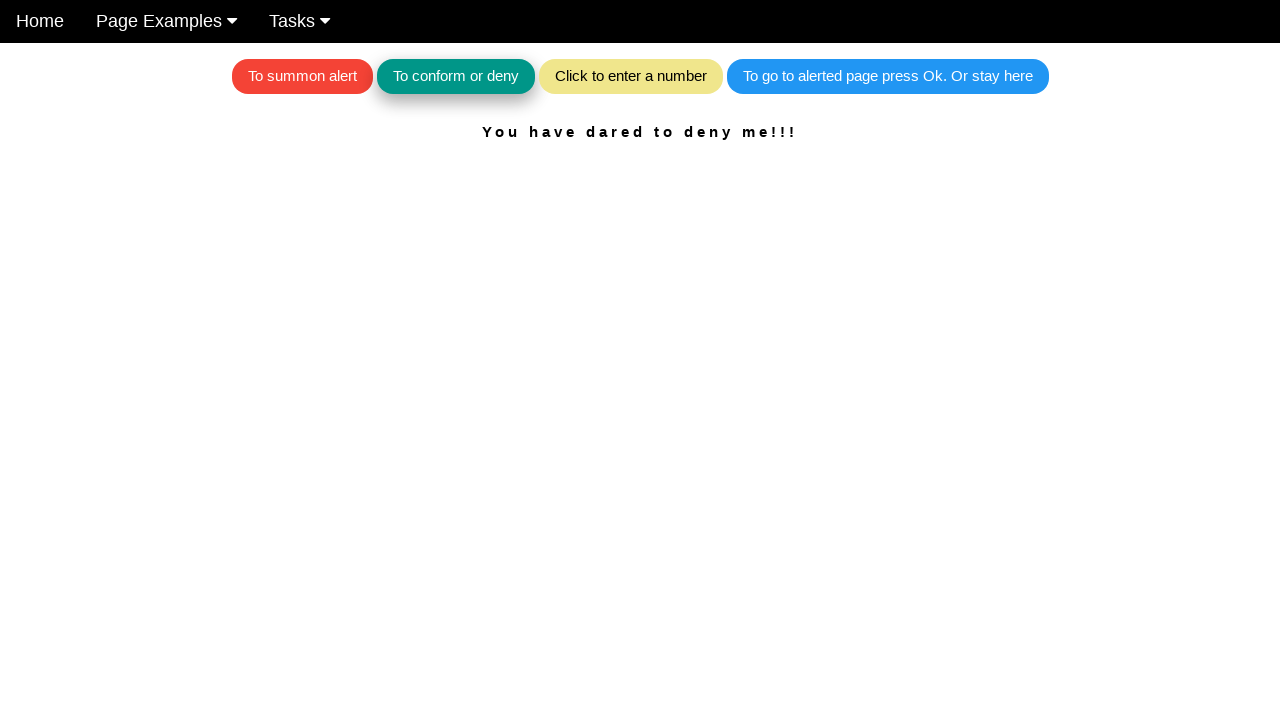